Navigates through multiple pages of a web application (partners, support, pricing) and verifies that various text elements and links are visible on each page.

Starting URL: https://sunspire-web-app.vercel.app/partners?company=Apple&demo=1

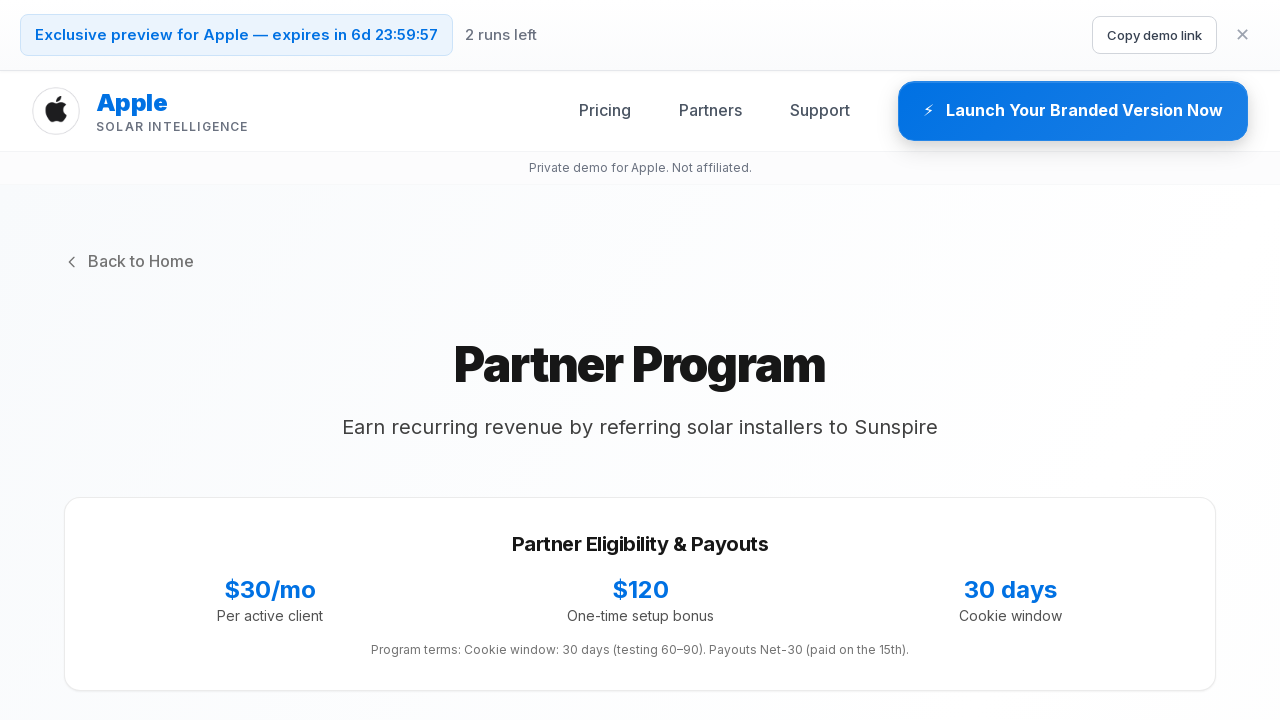

Waited for partners page DOM to be fully loaded
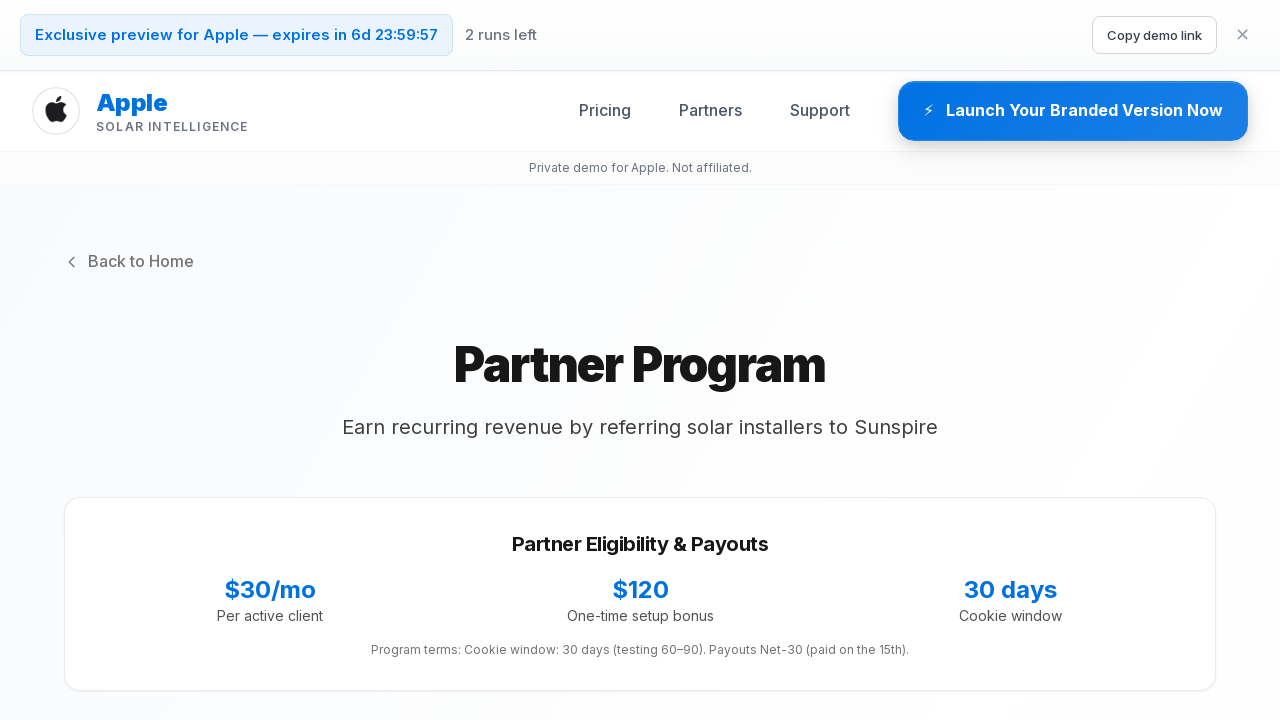

Waited 3 seconds for partners page to render
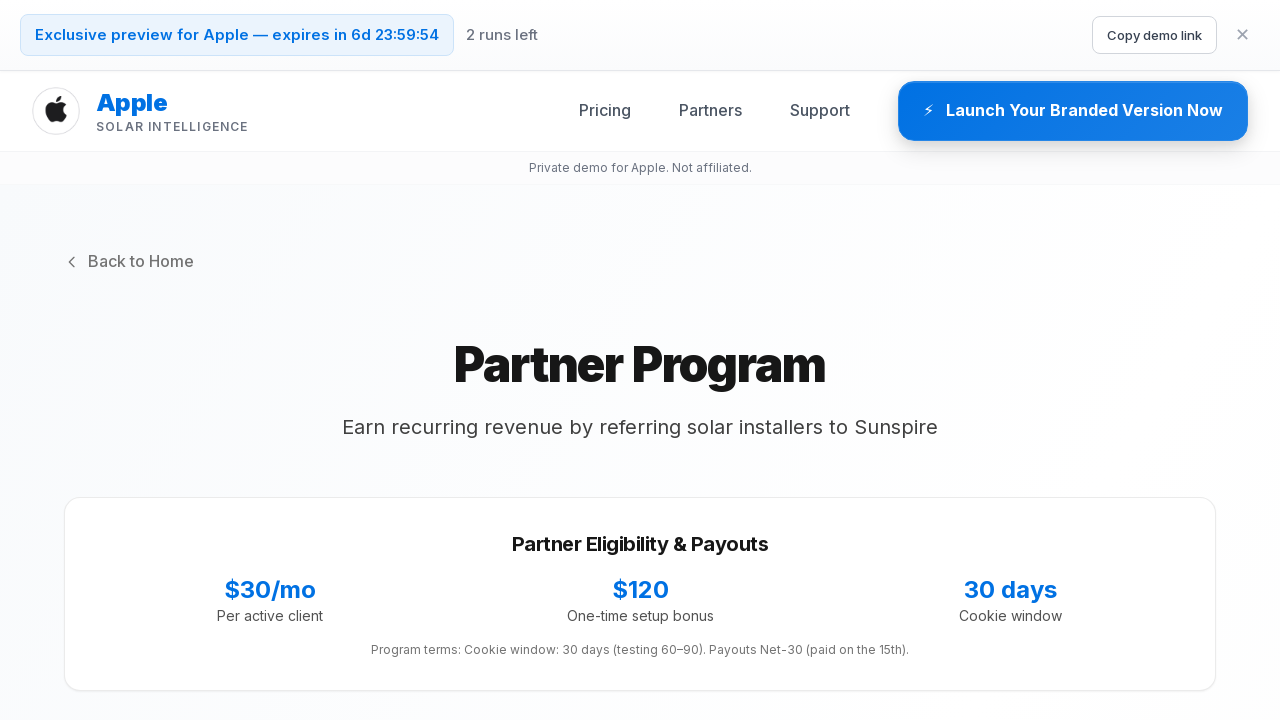

Located 'Earnings (example)' text element on partners page
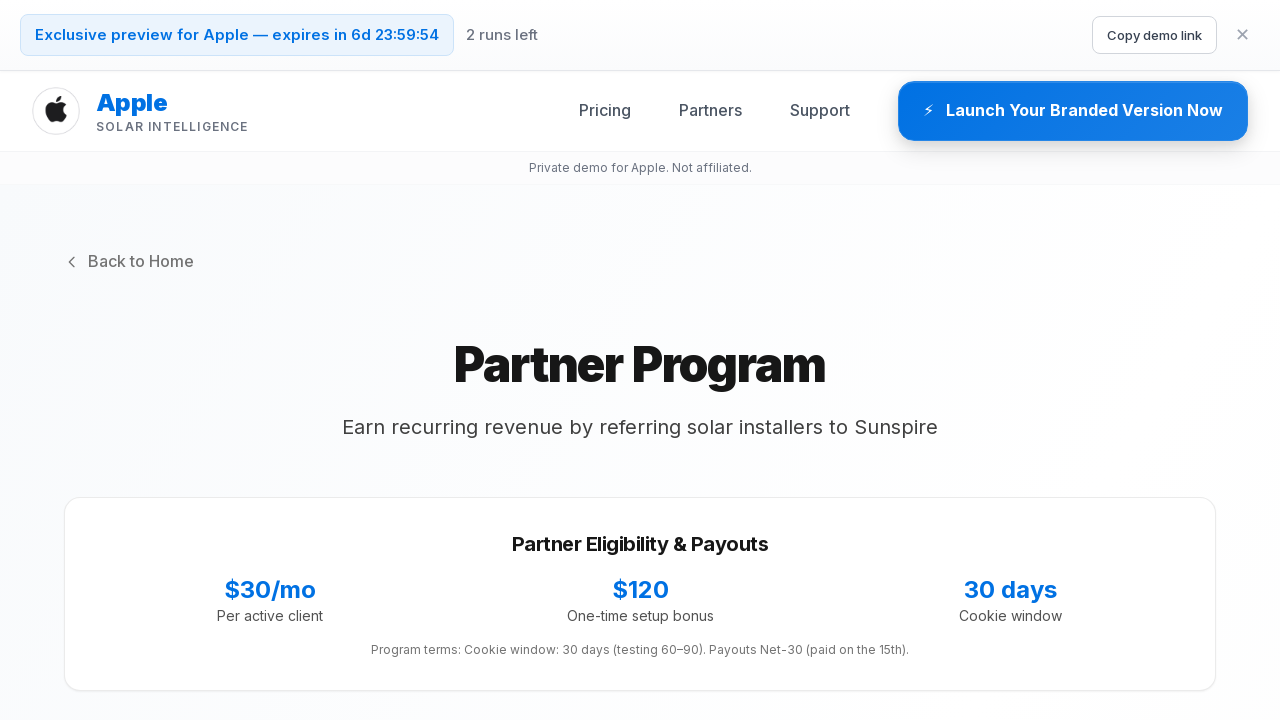

Verified 'Earnings (example)' text is visible on partners page
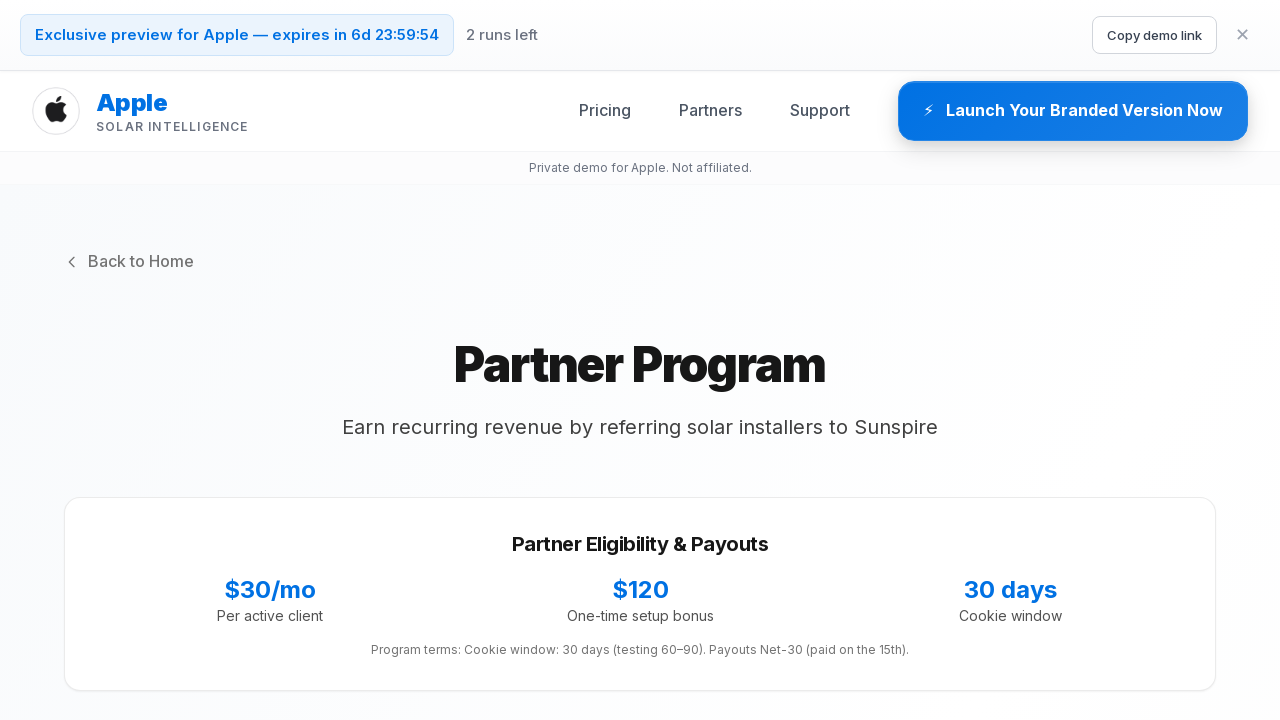

Navigated to Support page with Apple company and demo parameters
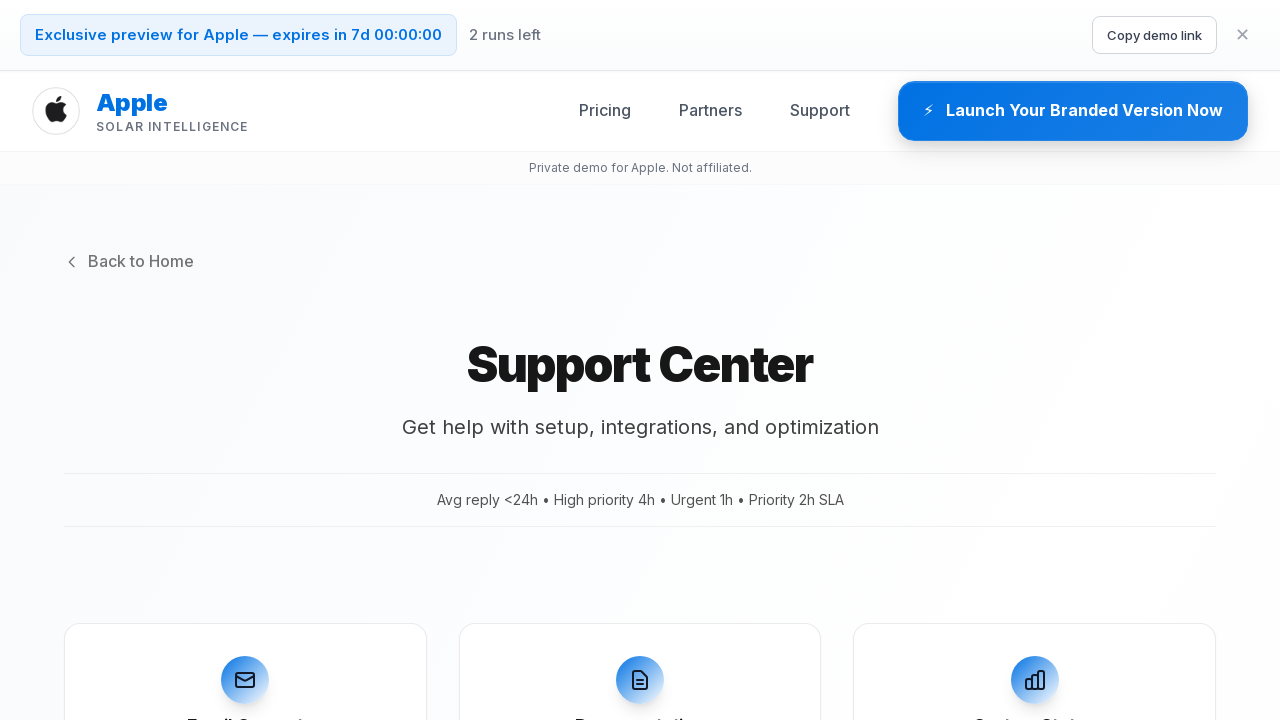

Waited for Support page DOM to be fully loaded
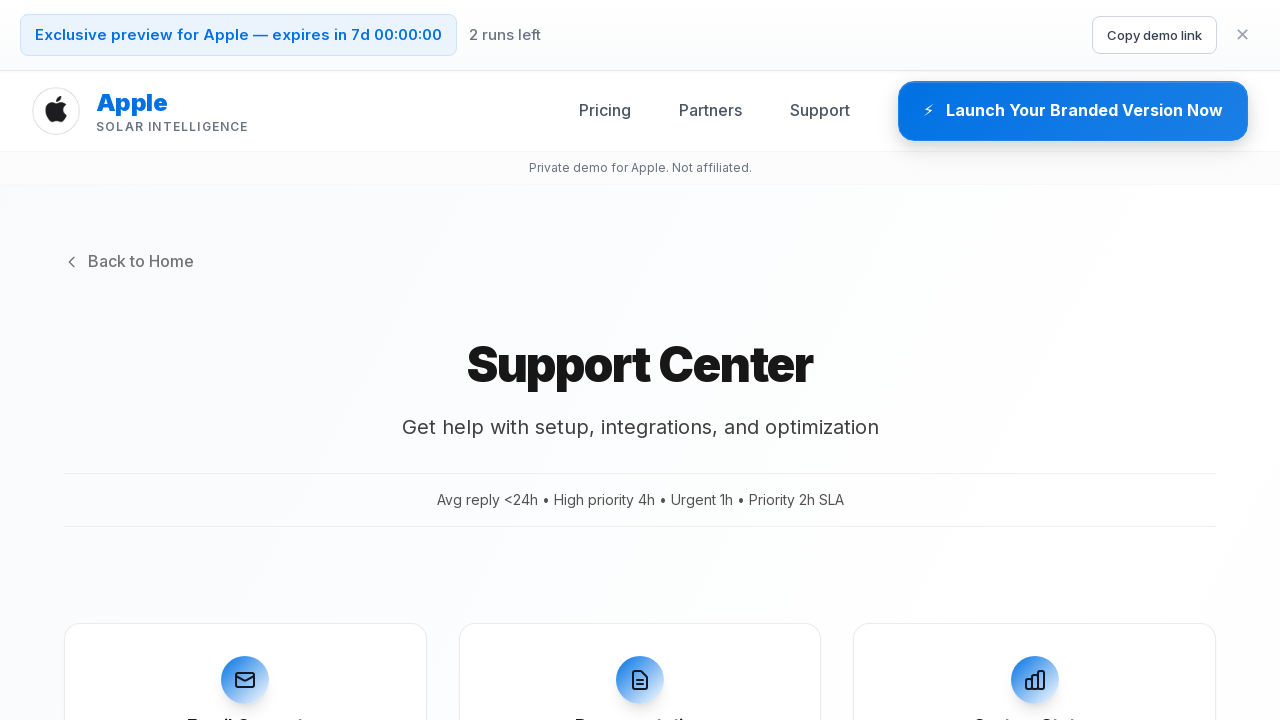

Waited 3 seconds for Support page to render
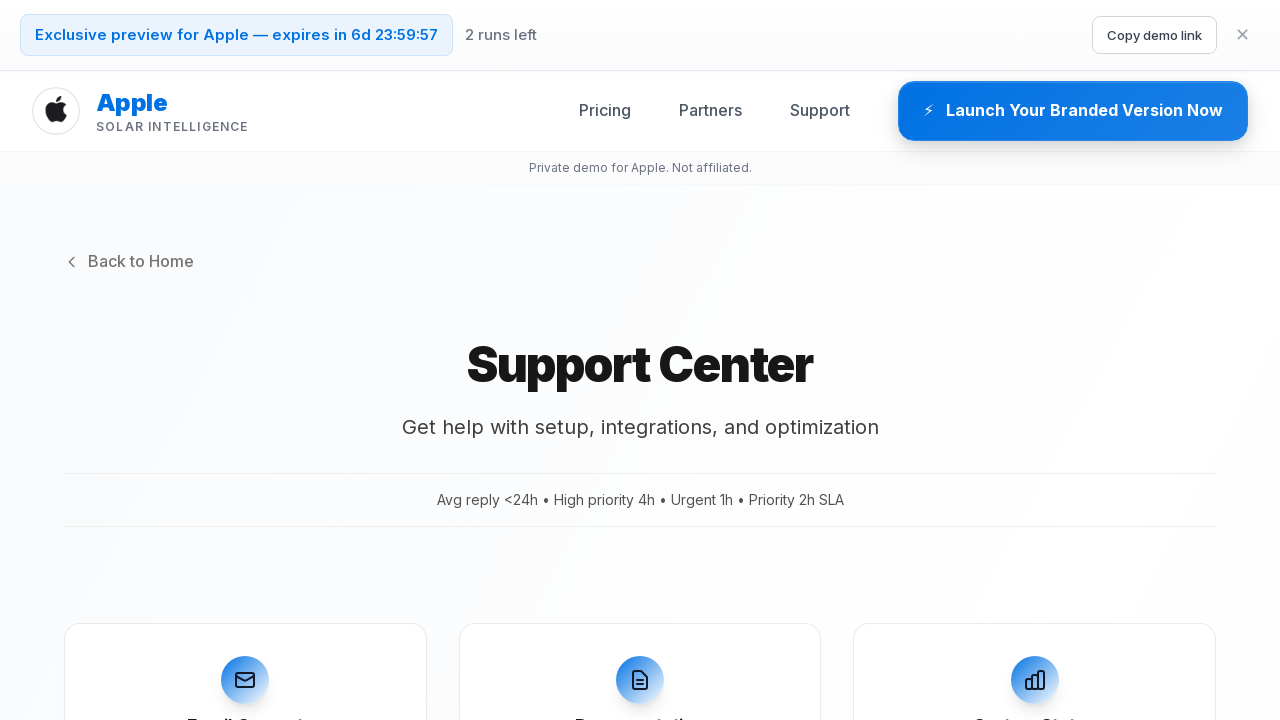

Located 'Setup Guide' link element on Support page
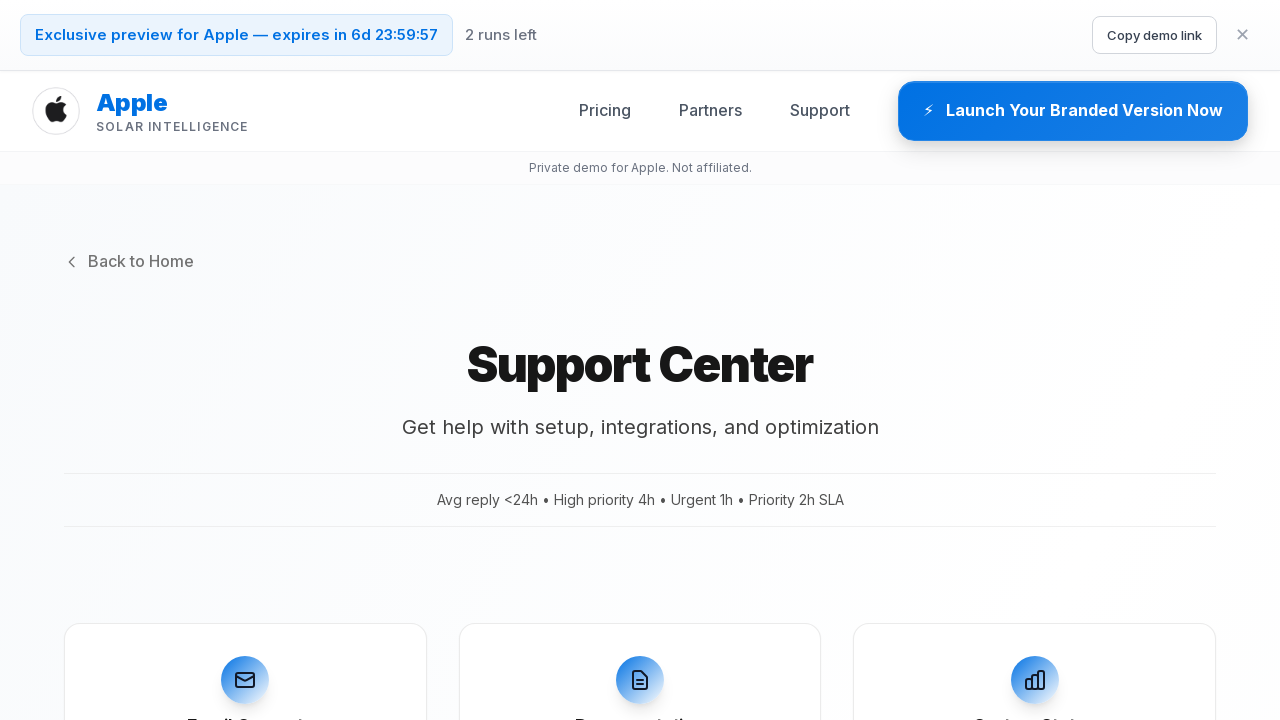

Verified 'Setup Guide' link is visible on Support page
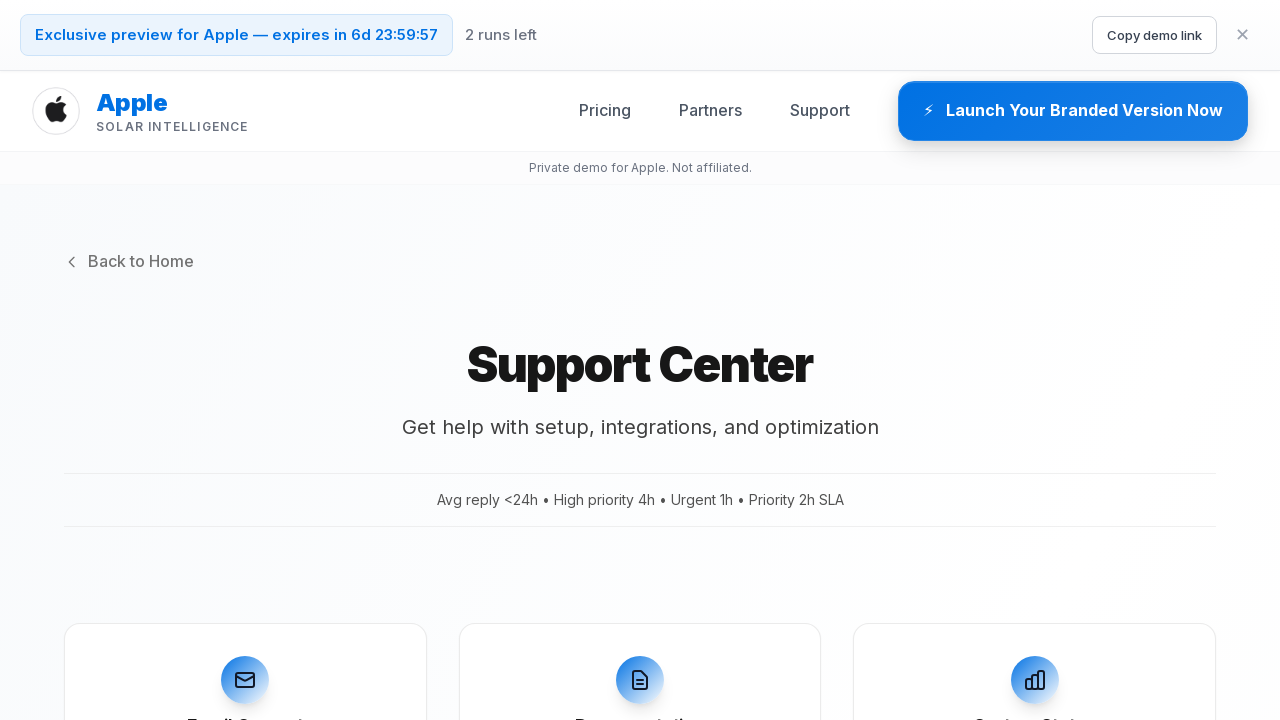

Navigated to Pricing page with Apple company and demo parameters
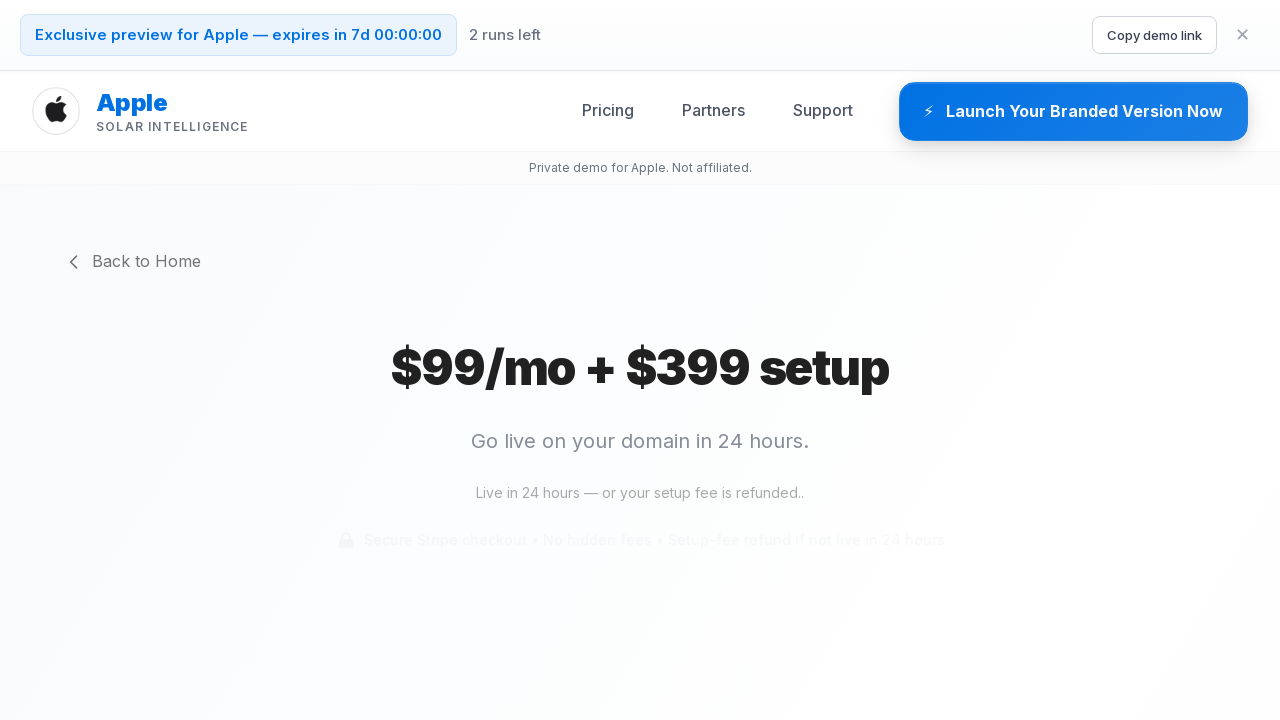

Waited for Pricing page DOM to be fully loaded
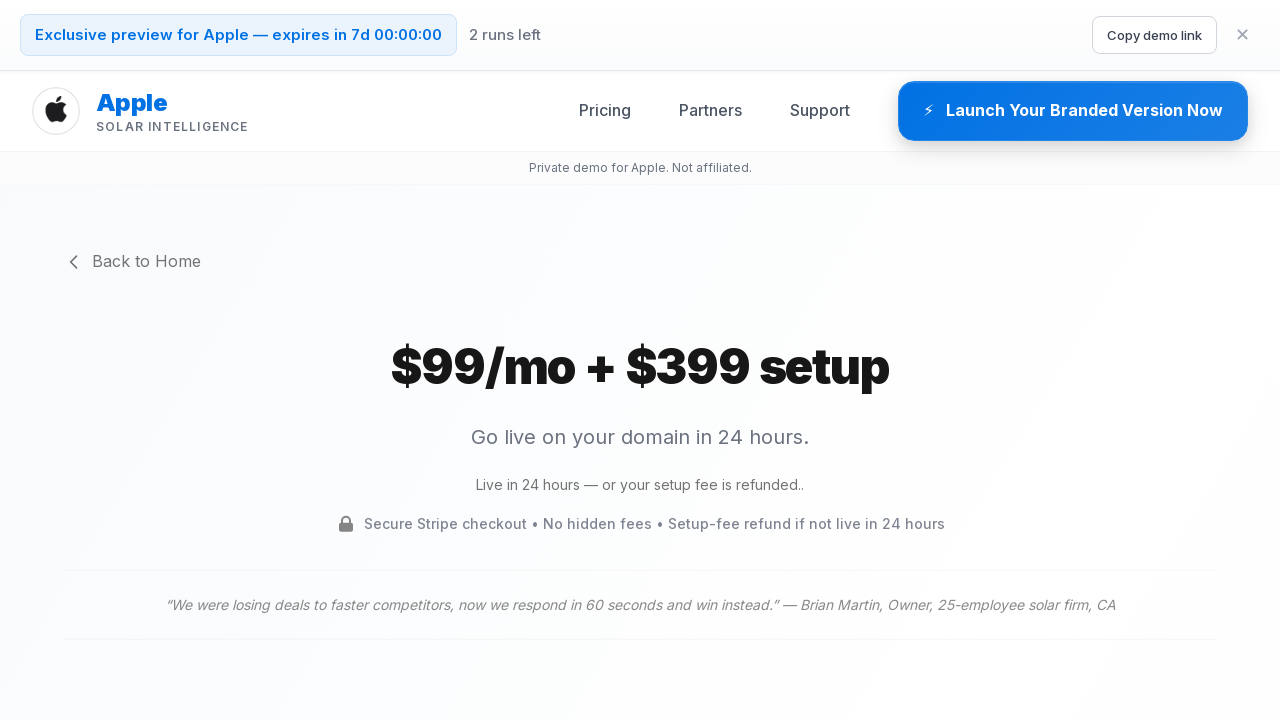

Waited 3 seconds for Pricing page to render
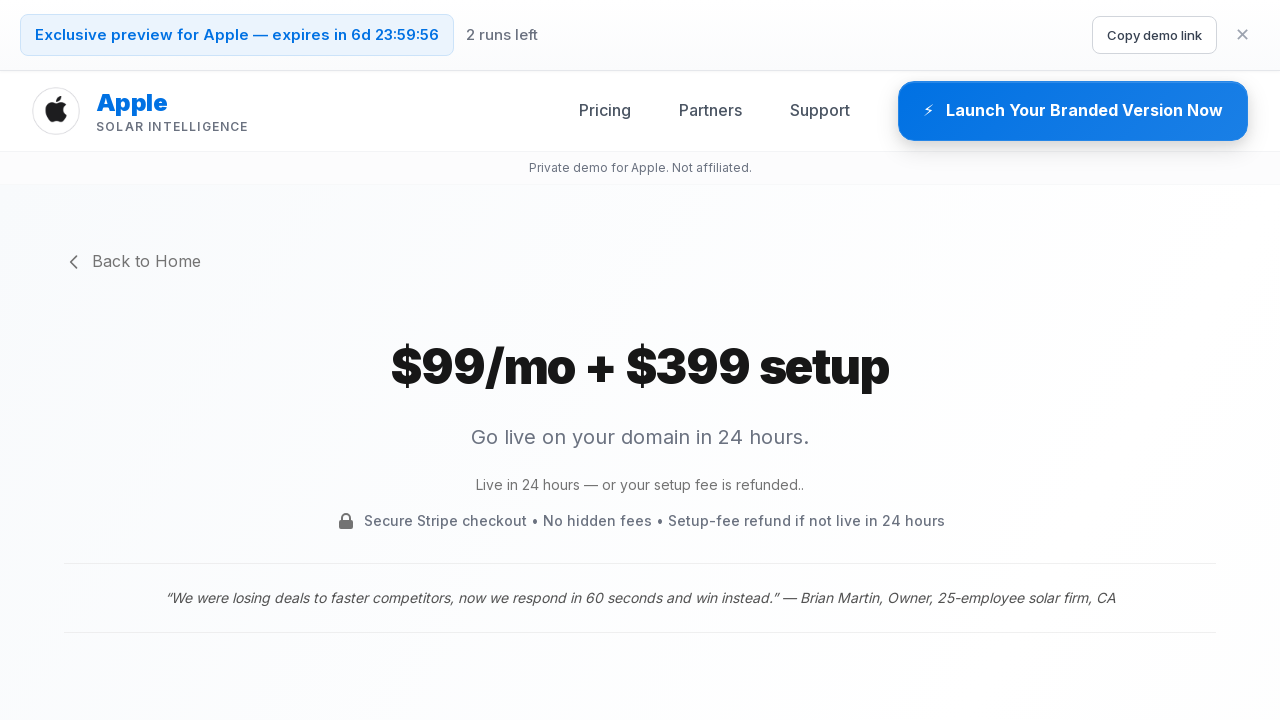

Located hero text 'Go live in under 24 hours with branded solar quotes' on Pricing page
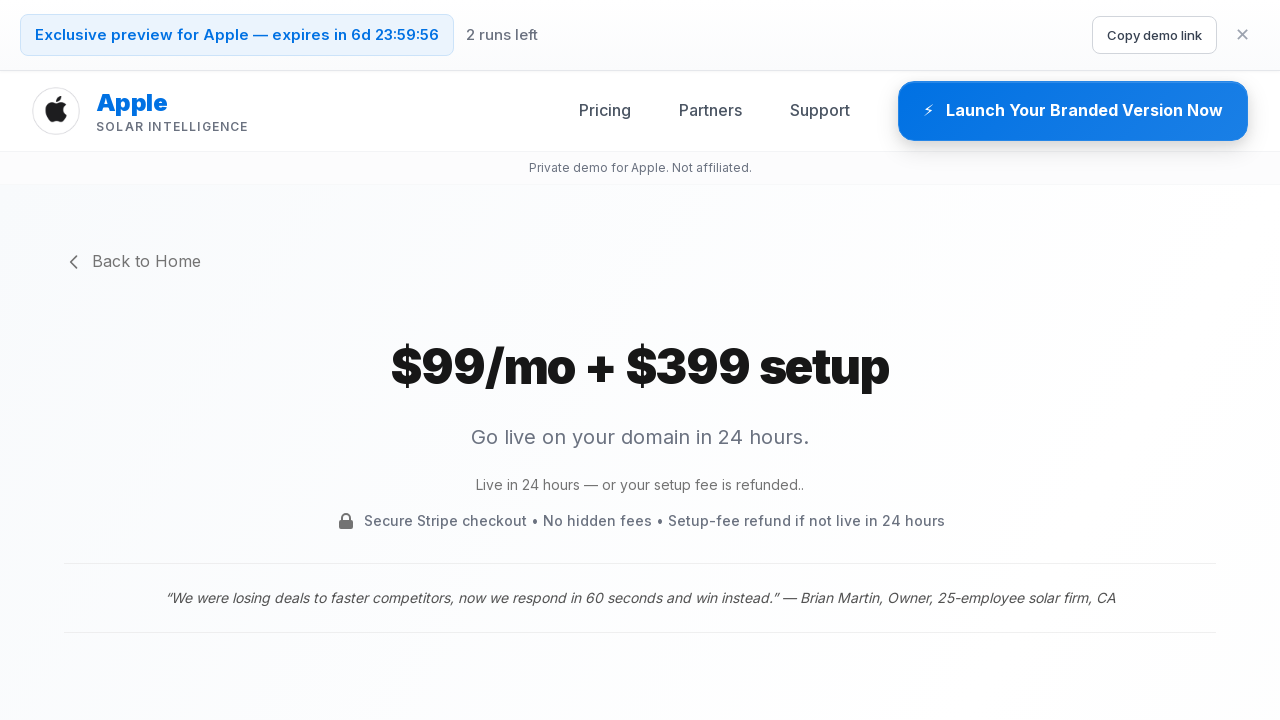

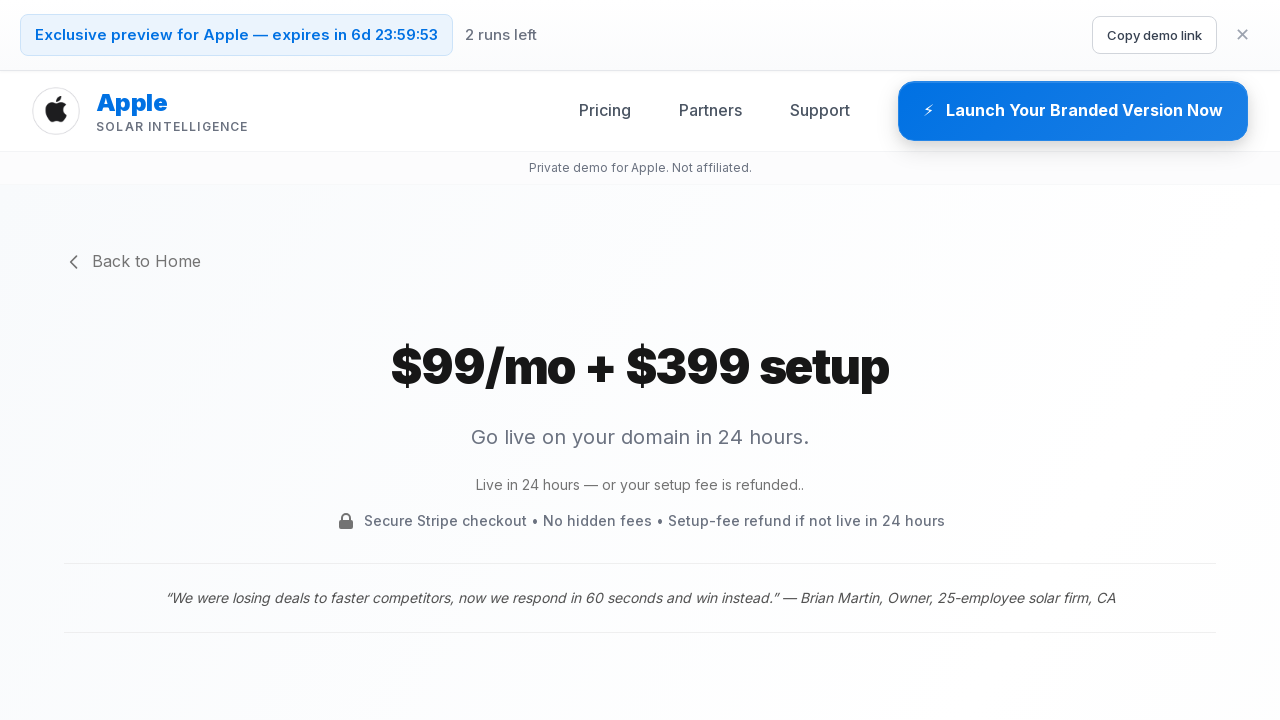